Tests registration form by filling in first name, last name, and email fields, then submitting the form and verifying successful registration message

Starting URL: http://suninjuly.github.io/registration1.html

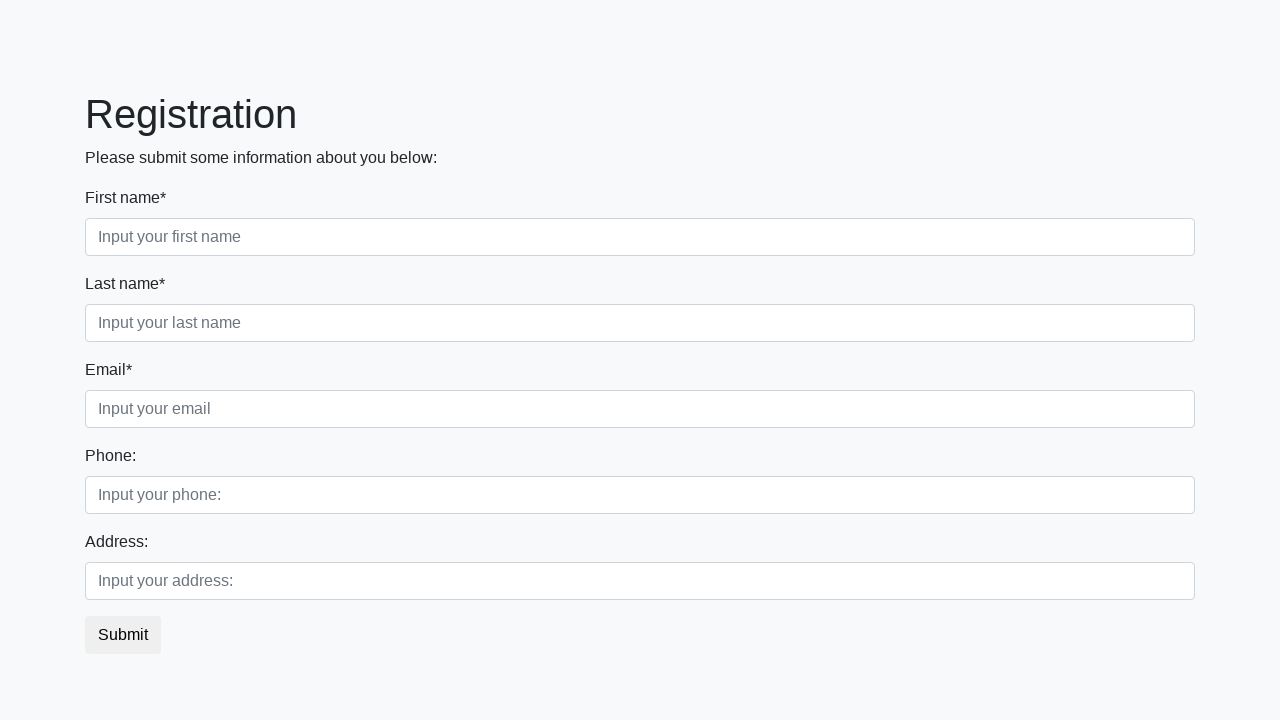

Filled first name field with 'Viktor' on body > div.container > form > div.first_block > div.form-group.first_class > inp
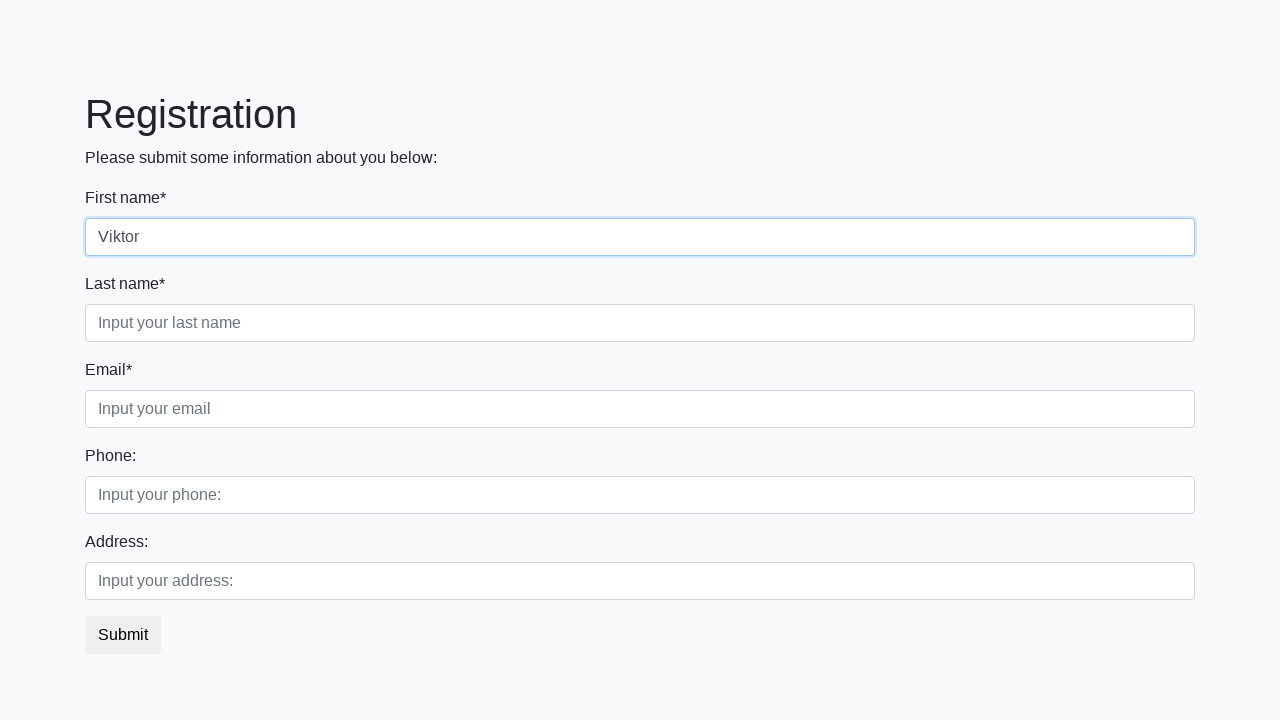

Filled last name field with 'Kucherov' on body > div.container > form > div.first_block > div.form-group.second_class > in
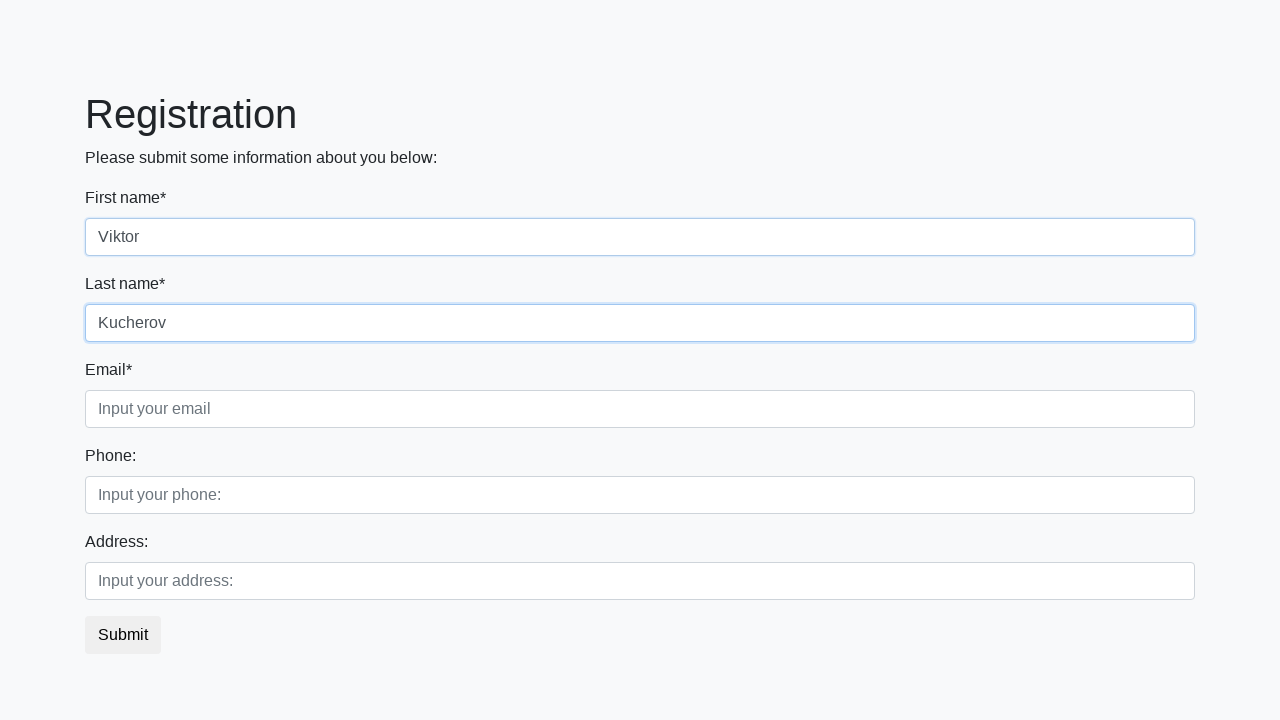

Filled email field with 'mail@mail.ru' on body > div.container > form > div.first_block > div.form-group.third_class > inp
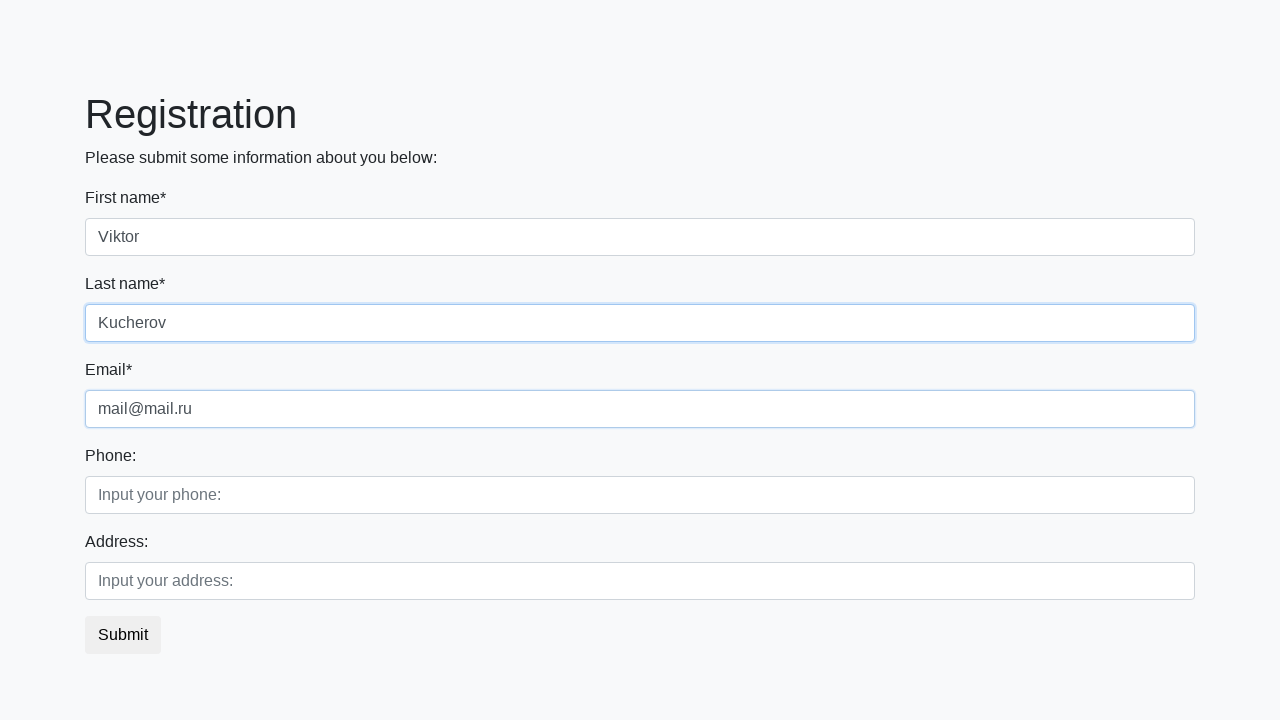

Clicked register button to submit the form at (123, 635) on button.btn
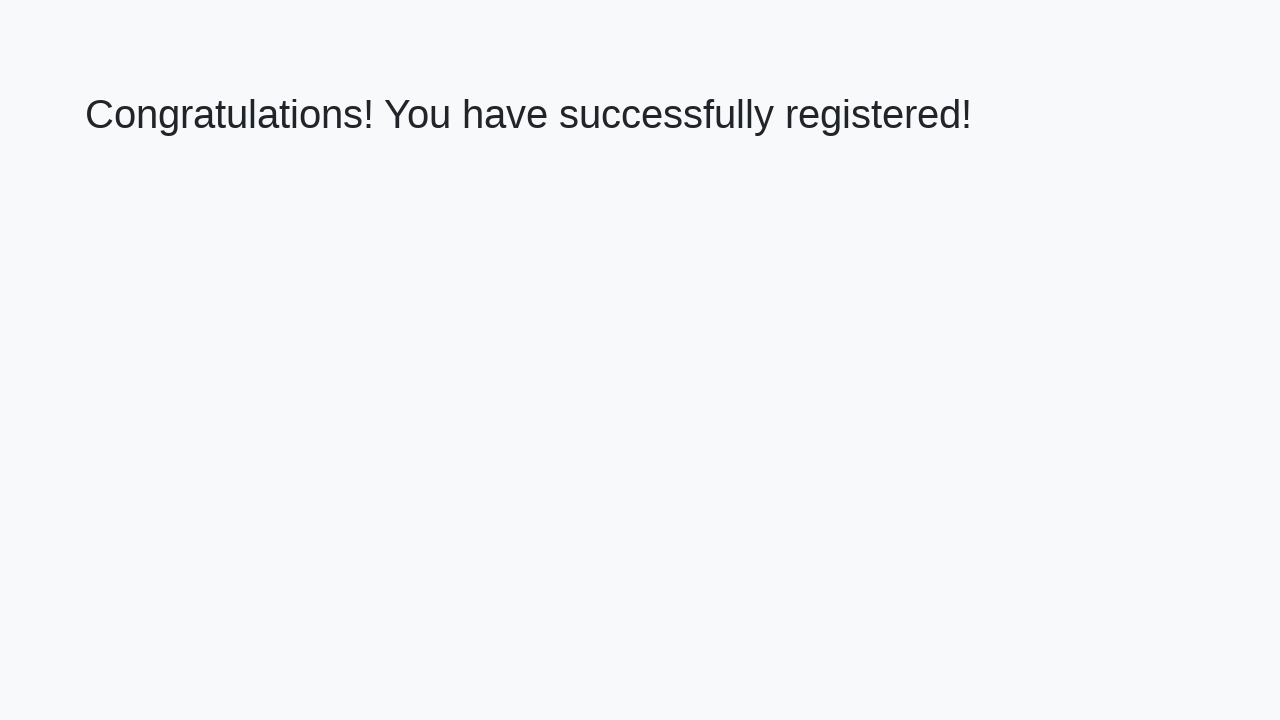

Success message heading loaded
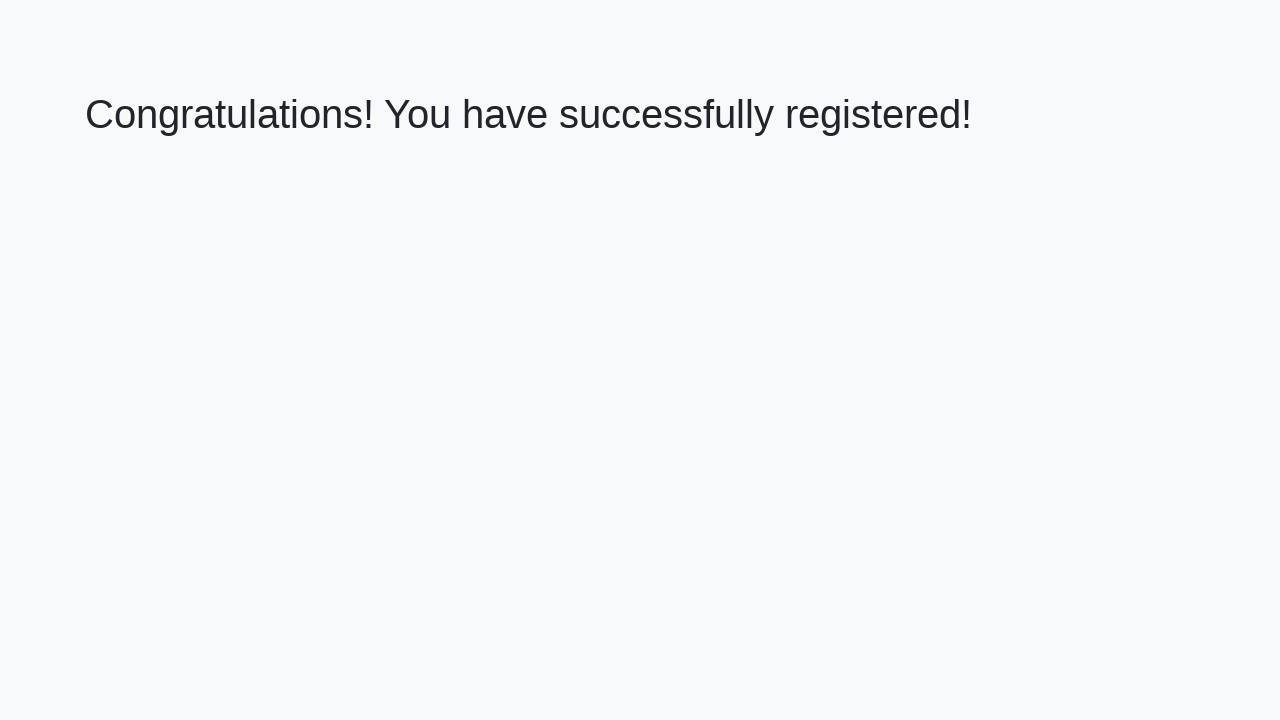

Located success message element
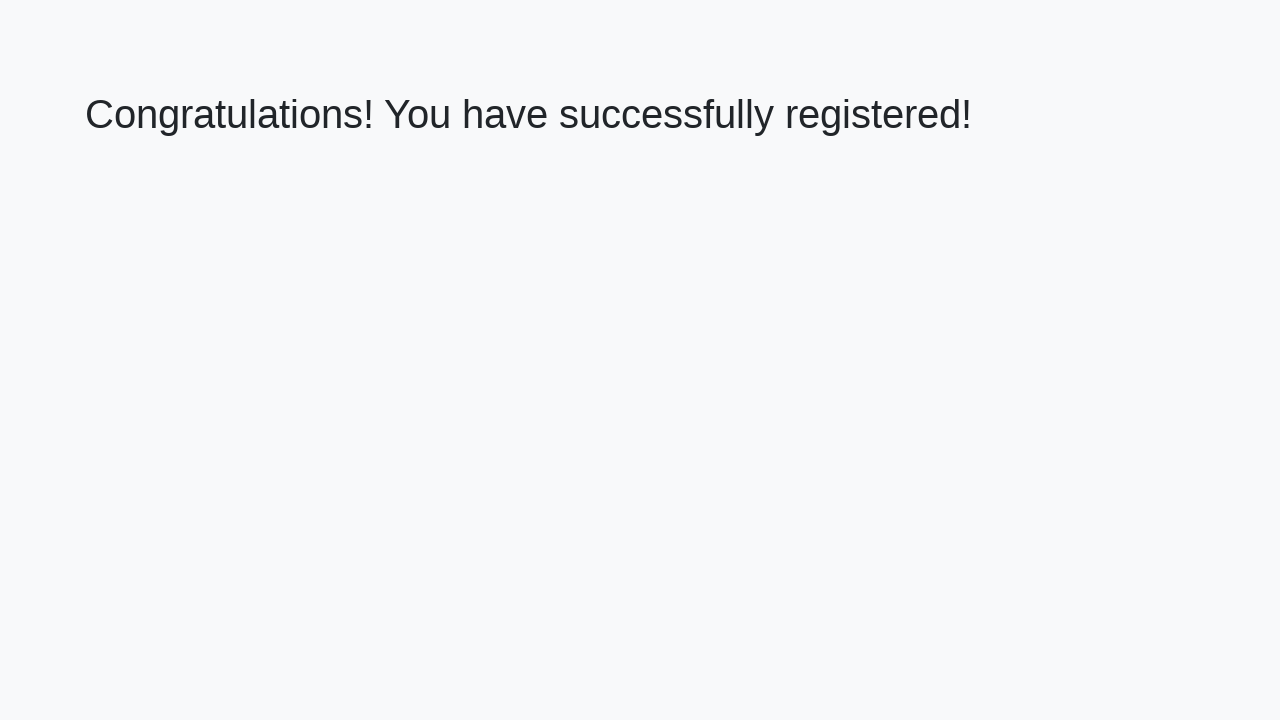

Verified successful registration message: 'Congratulations! You have successfully registered!'
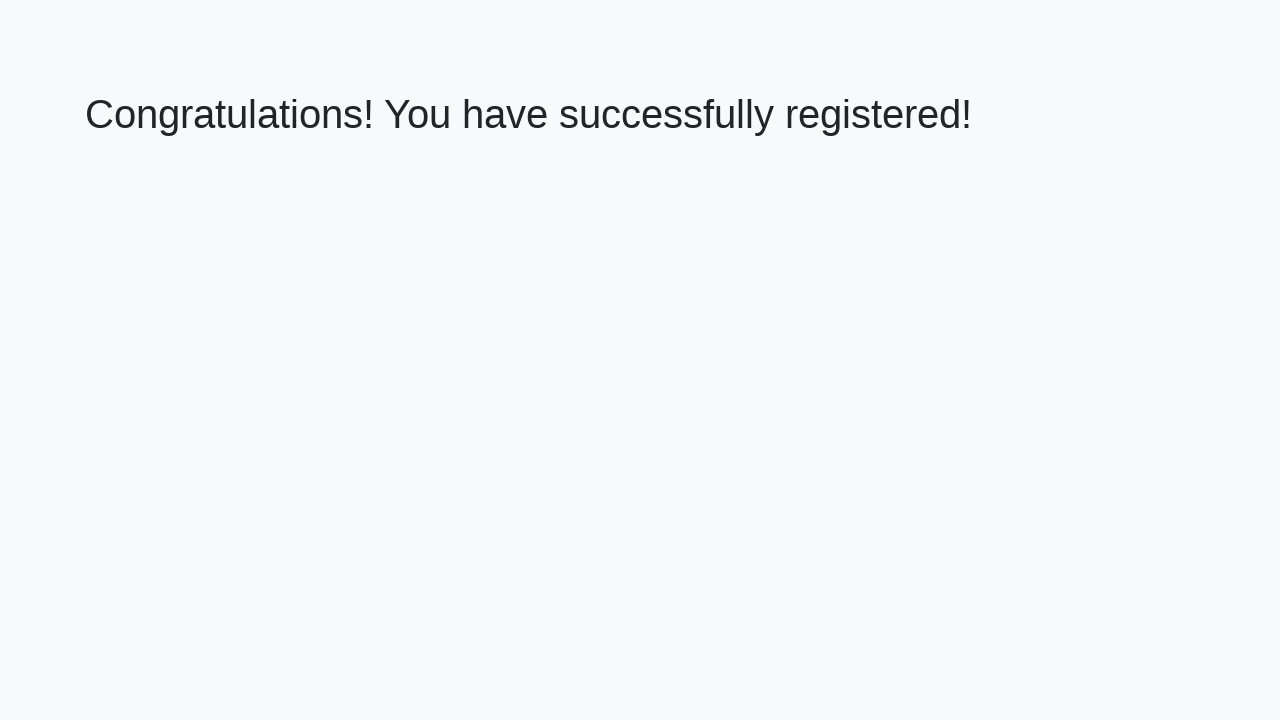

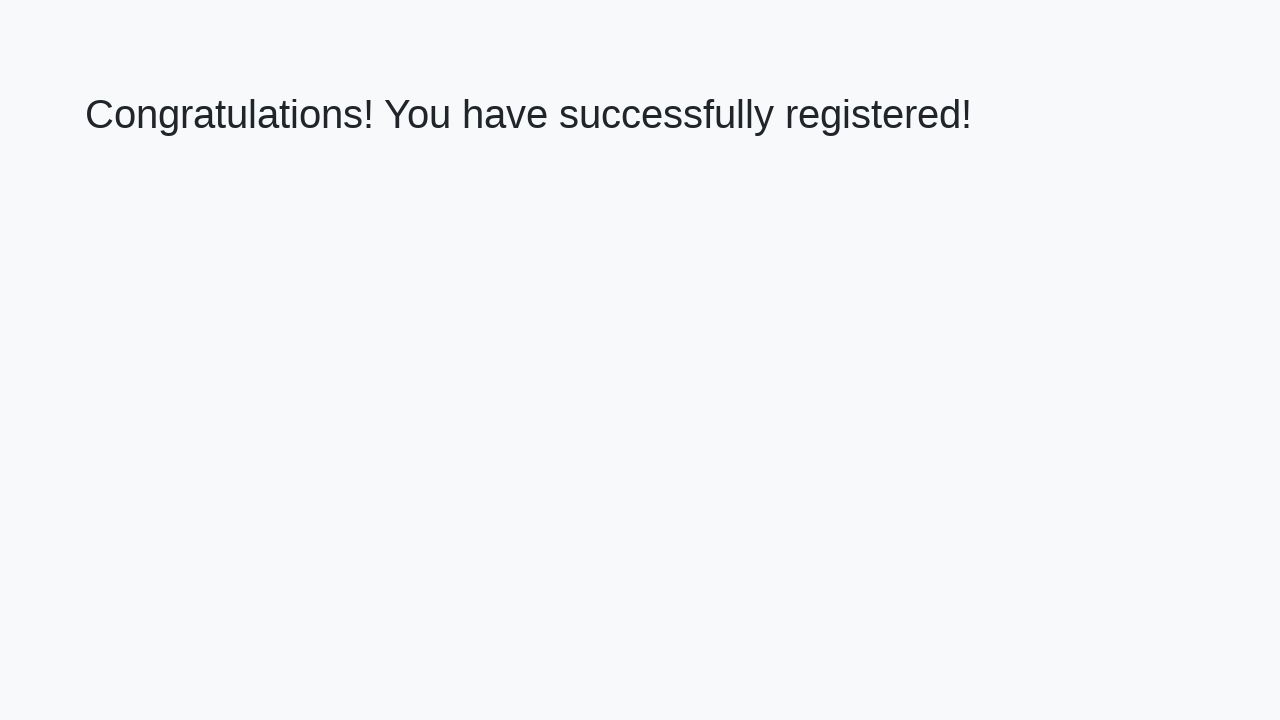